Tests jQuery UI interaction demos by performing drag-and-drop operations on the draggable page, navigating to the droppable page to perform drag-and-drop between elements, and then testing the resizable component.

Starting URL: https://jqueryui.com/draggable/

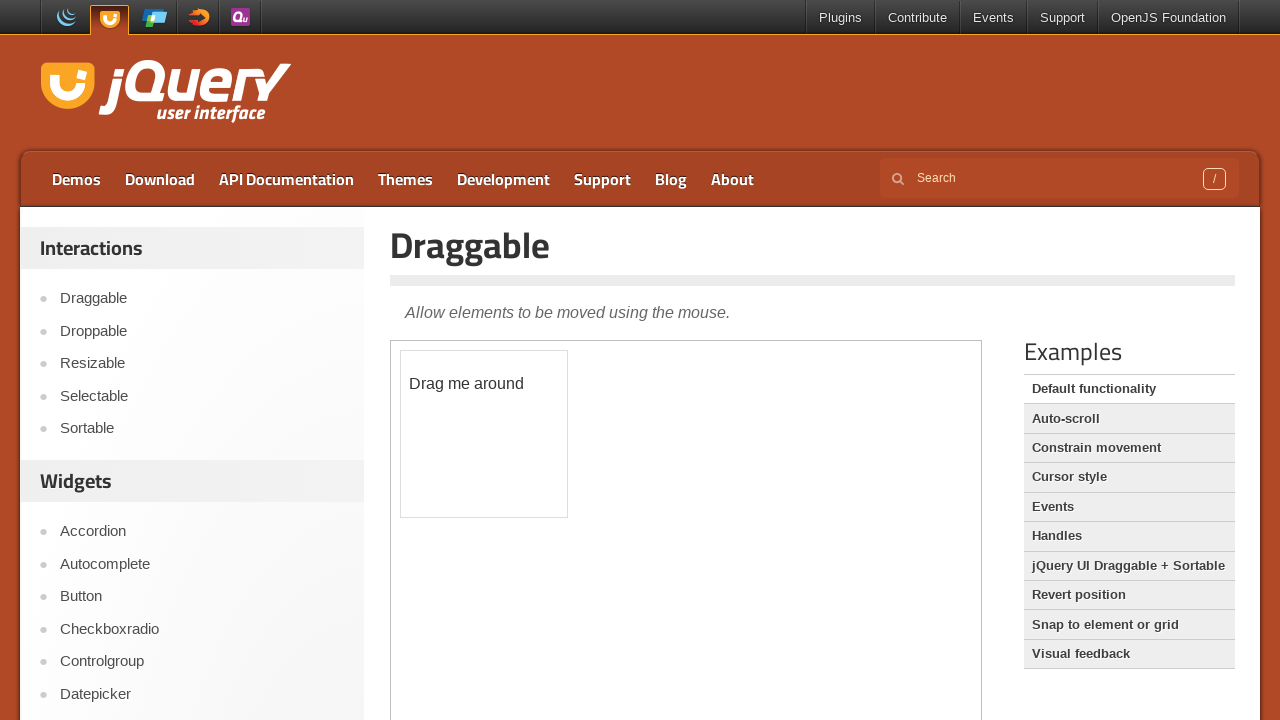

Switched to iframe containing draggable demo
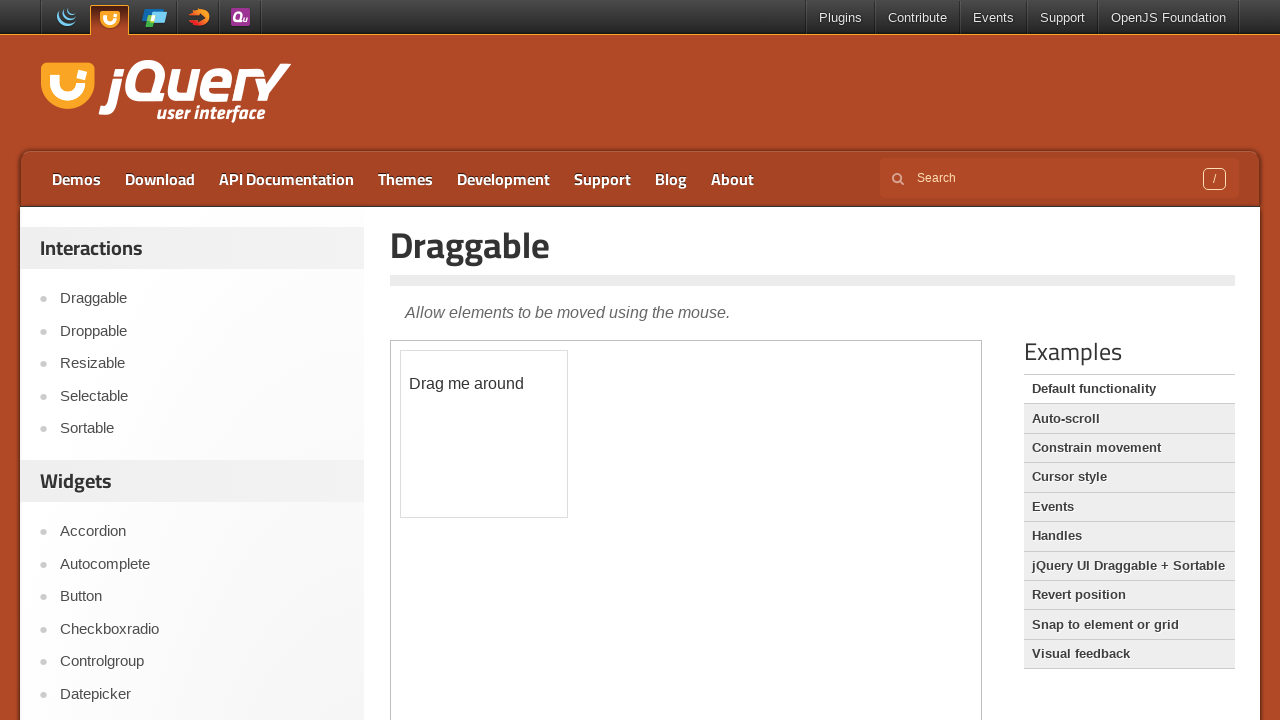

Located draggable element
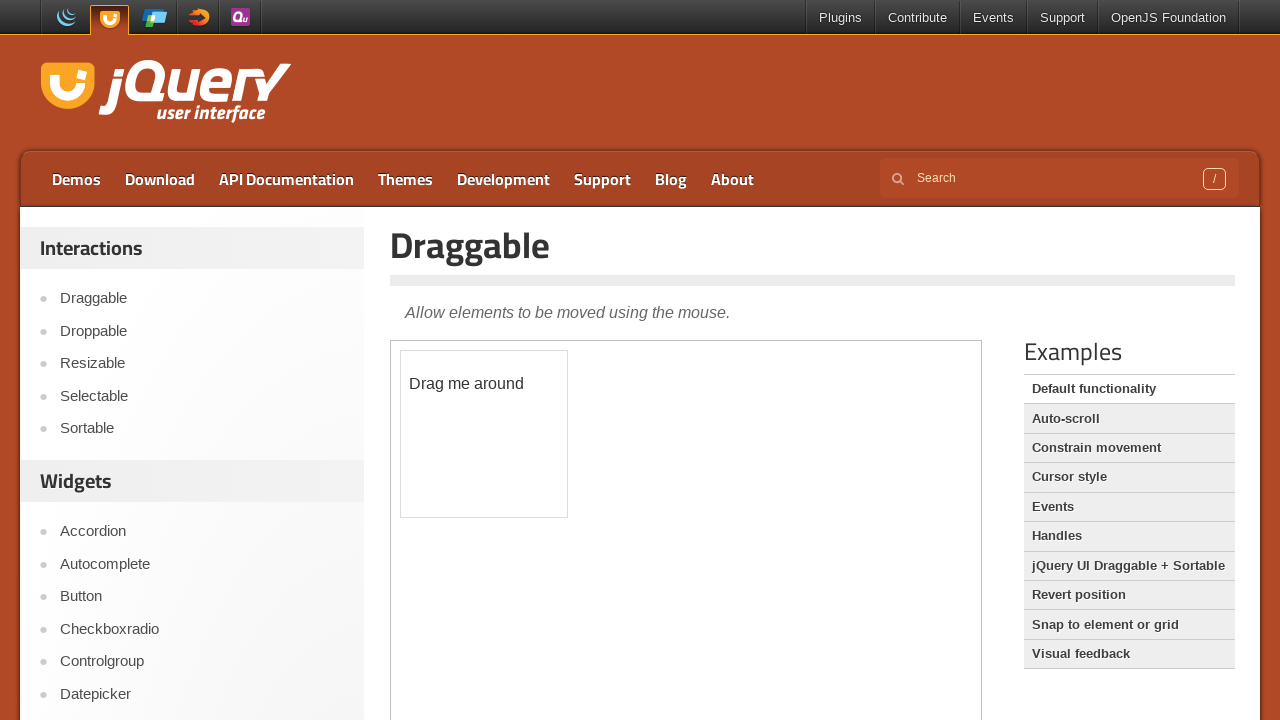

Got bounding box of draggable element
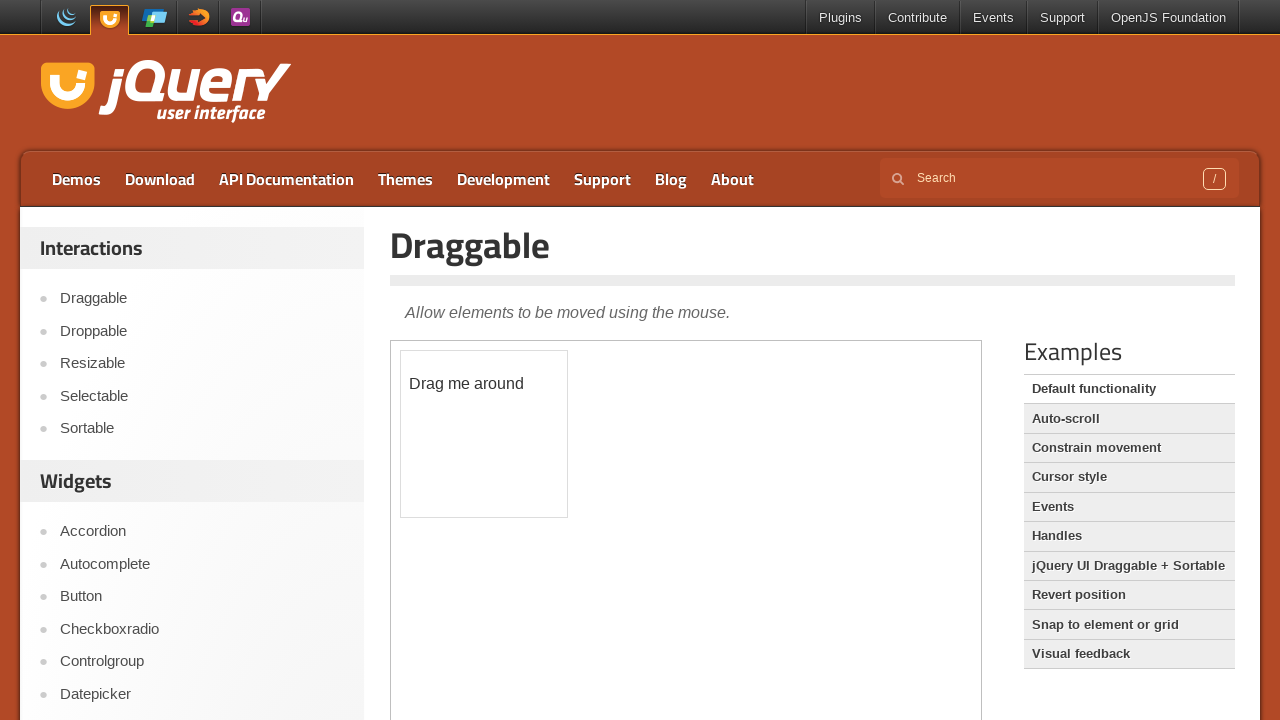

Moved mouse to center of draggable element at (484, 434)
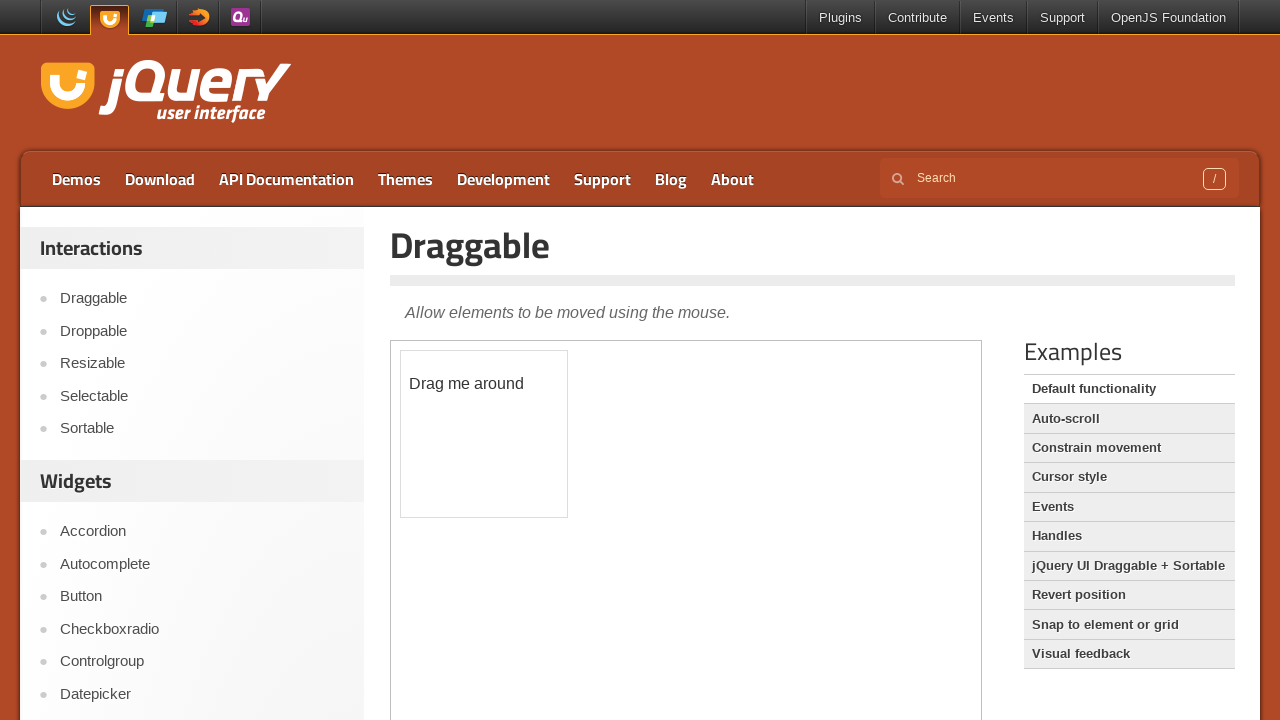

Pressed mouse button down on draggable element at (484, 434)
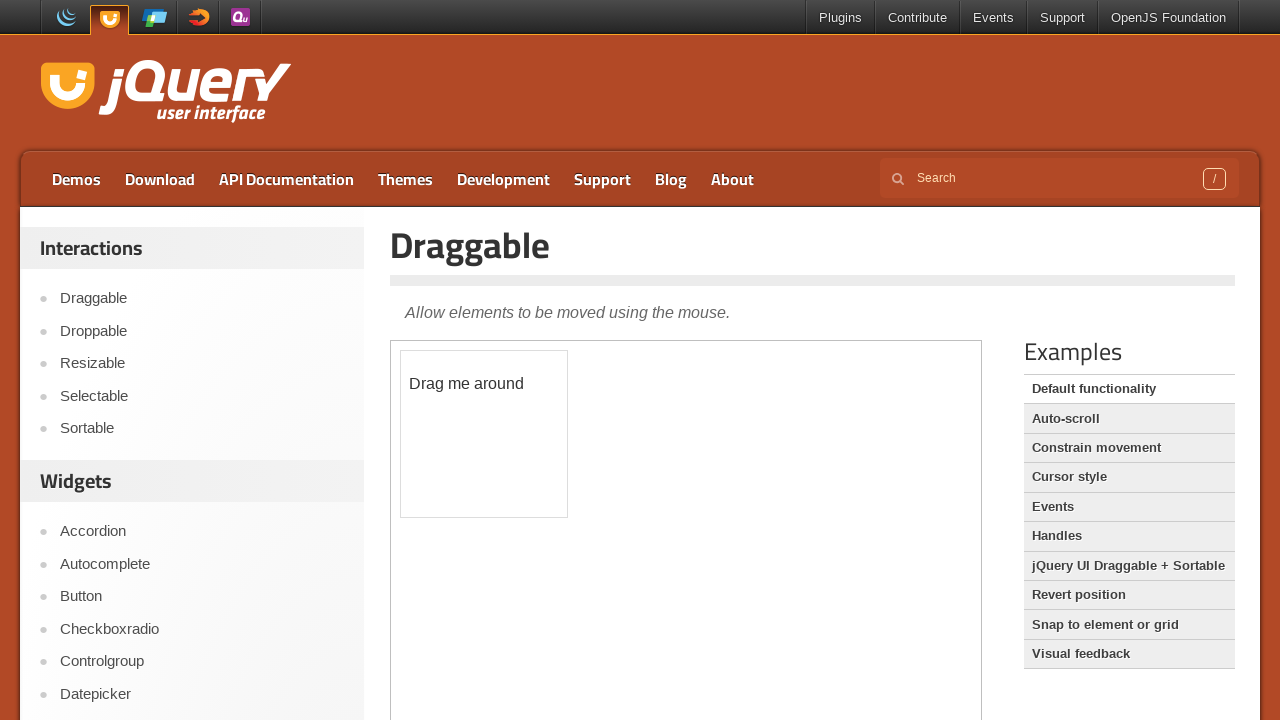

Dragged draggable element by offset (300, 110) at (784, 544)
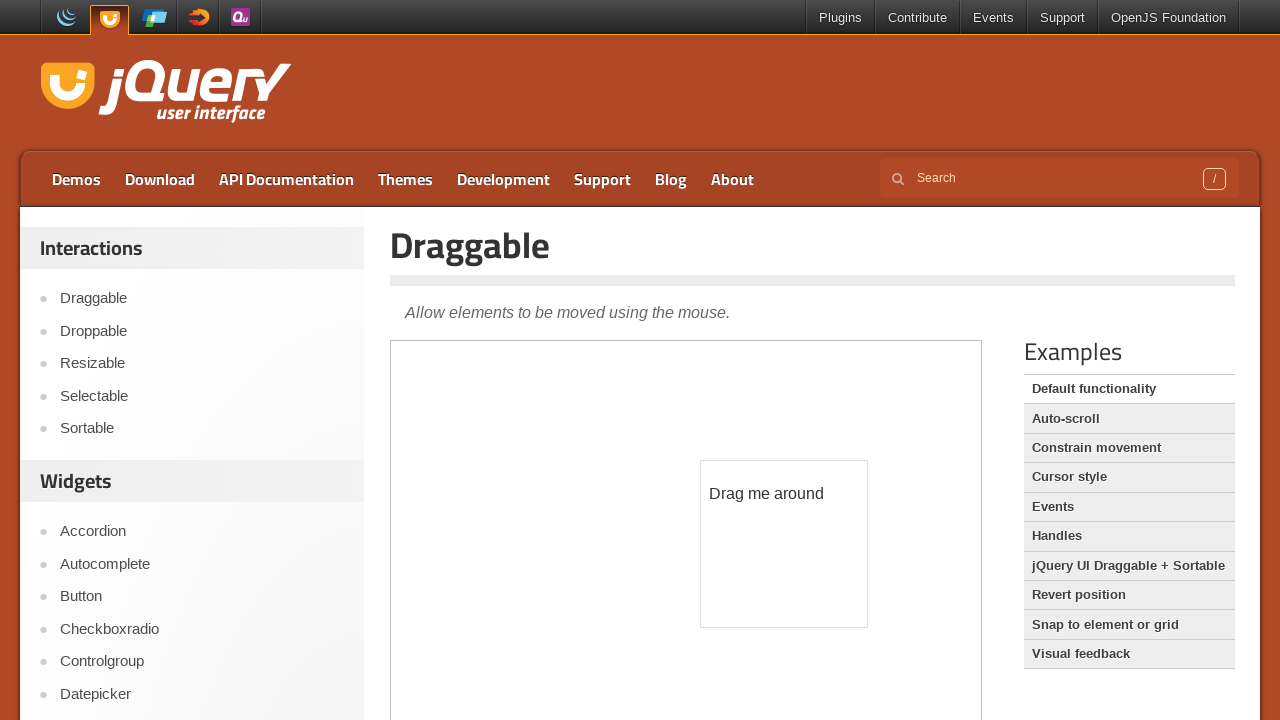

Released mouse button, completed draggable drag operation at (784, 544)
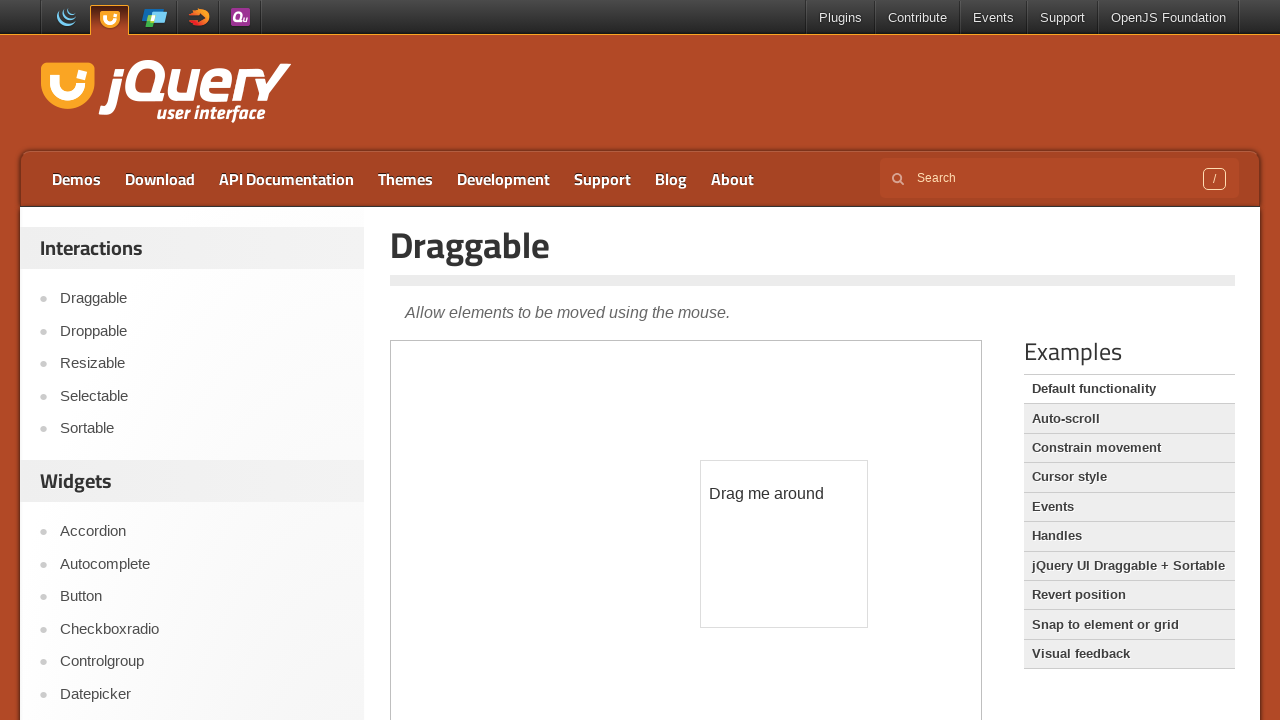

Clicked link to navigate to droppable page at (202, 331) on a[href='https://jqueryui.com/droppable/']
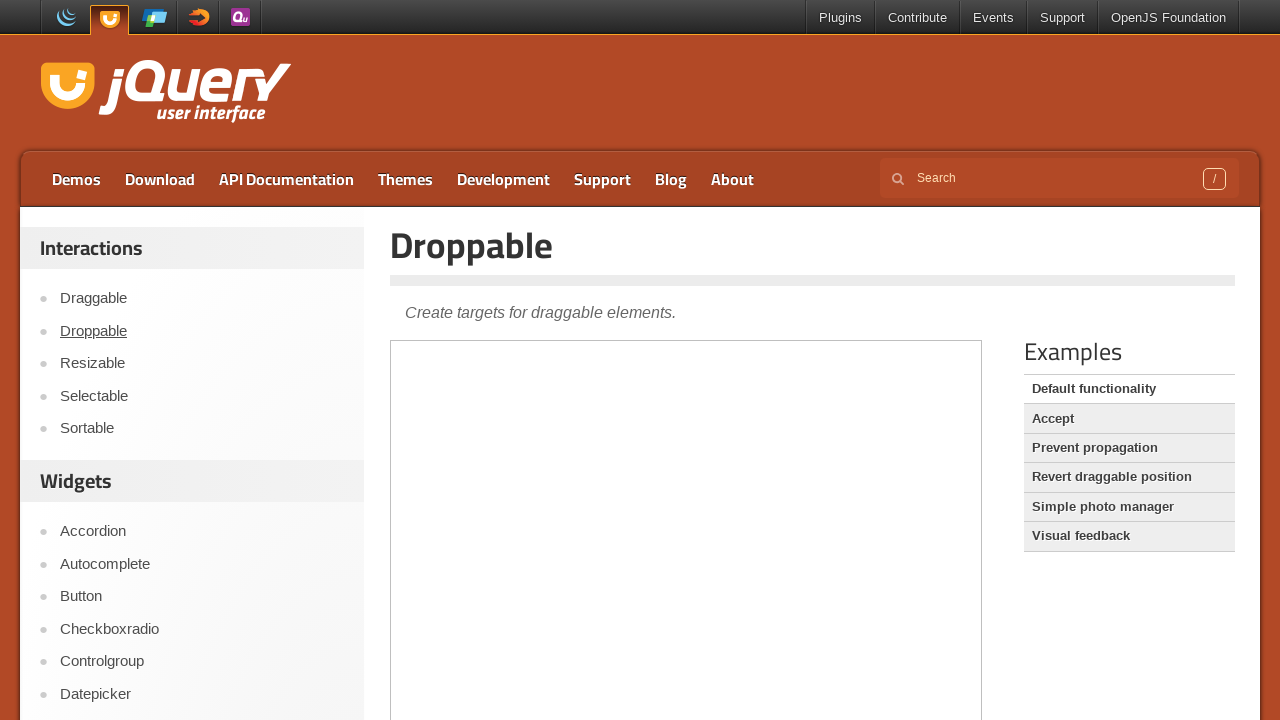

Waited for iframe to load on droppable page
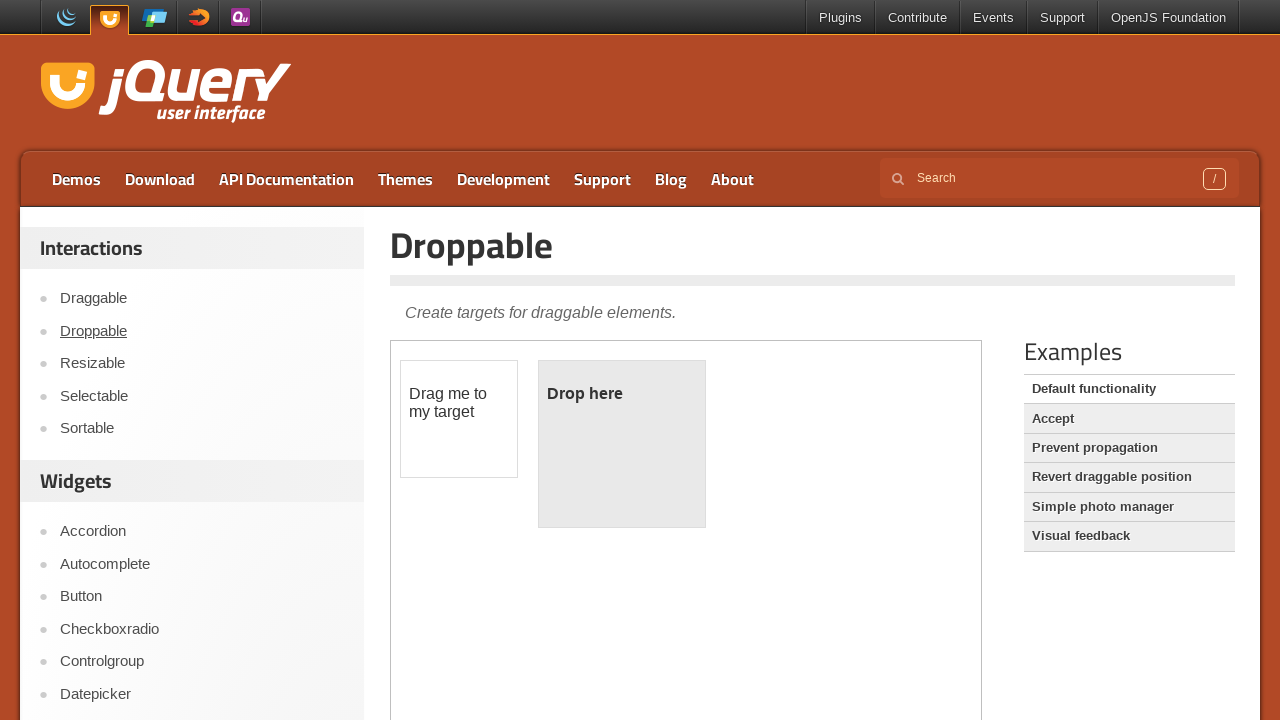

Switched to iframe containing droppable demo
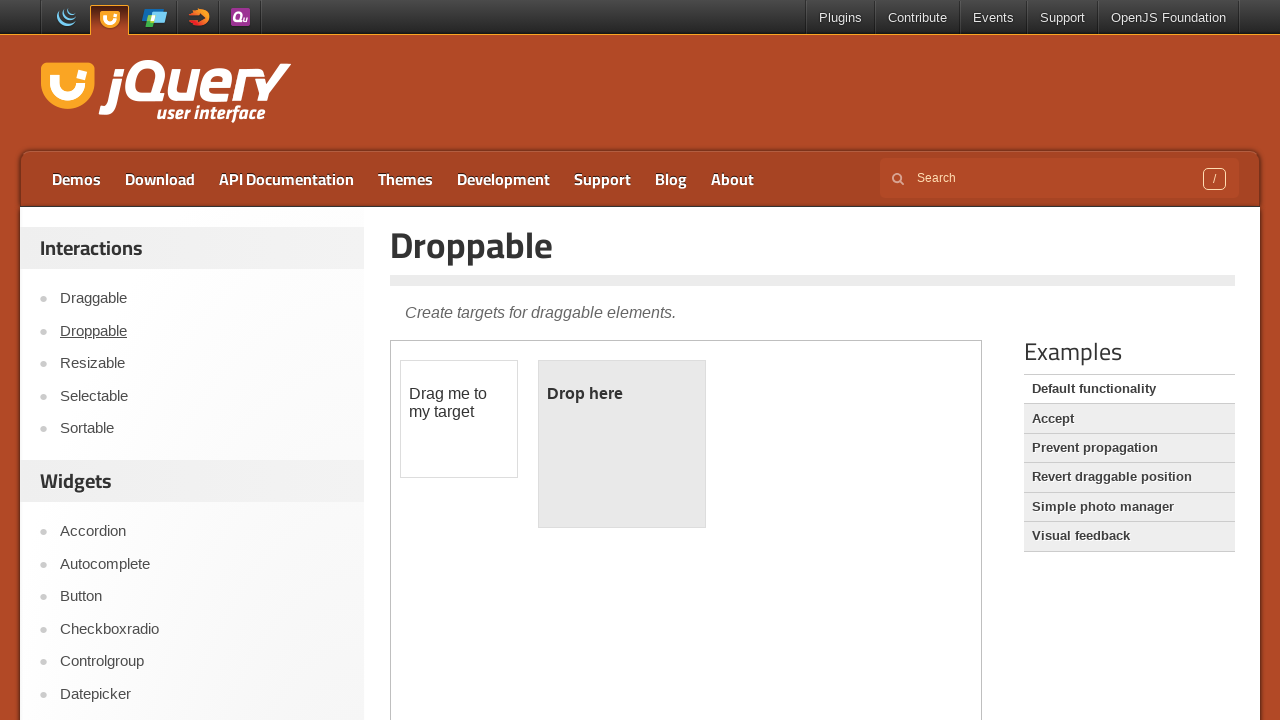

Located draggable element in droppable demo
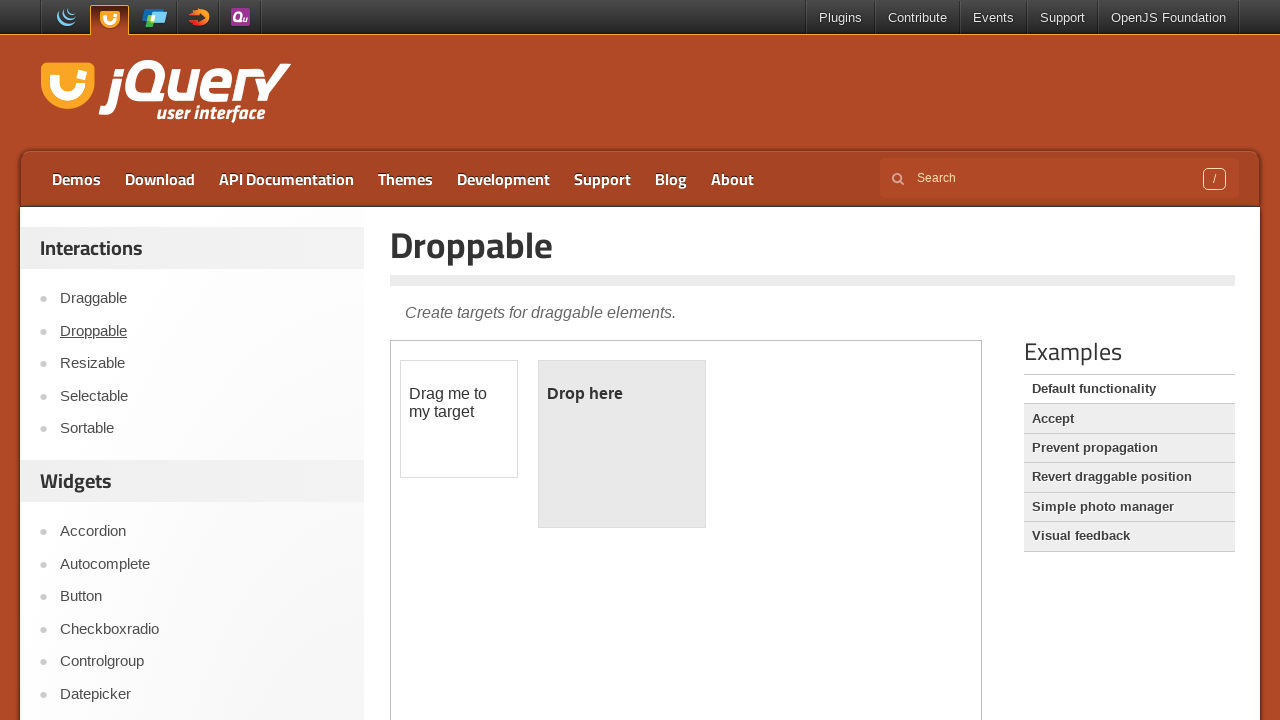

Located droppable element in droppable demo
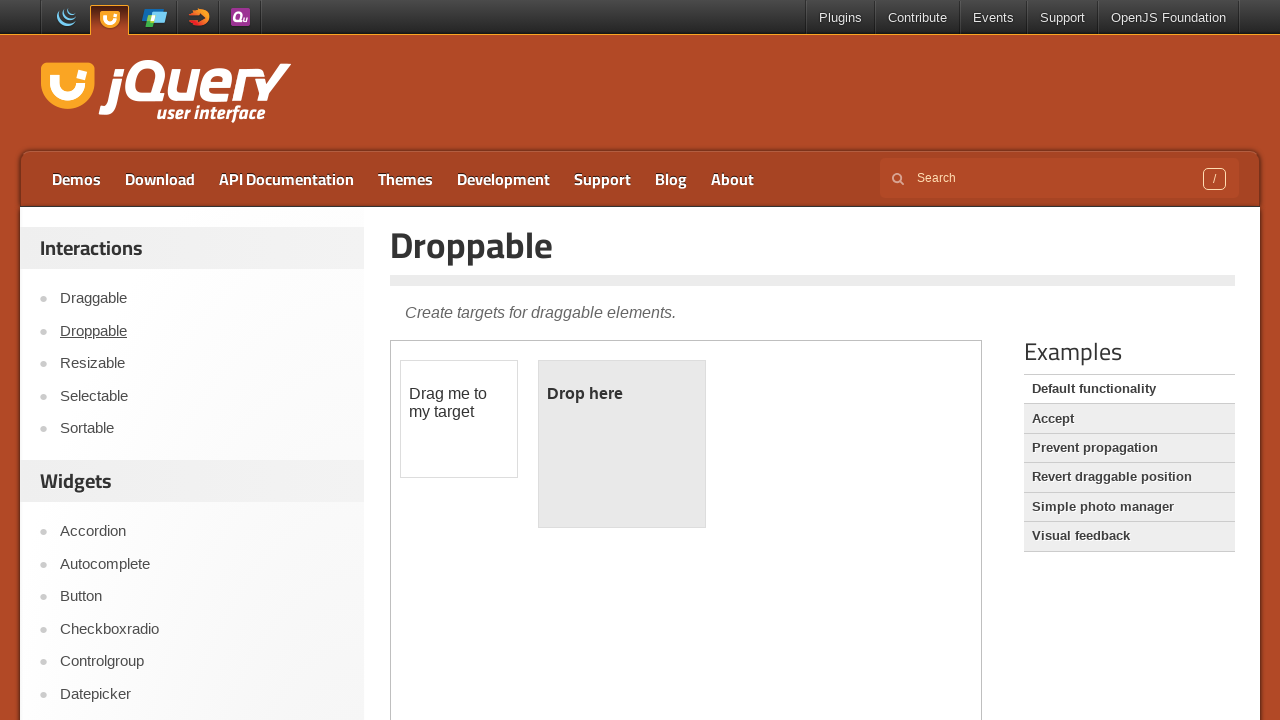

Dragged element onto droppable target at (622, 444)
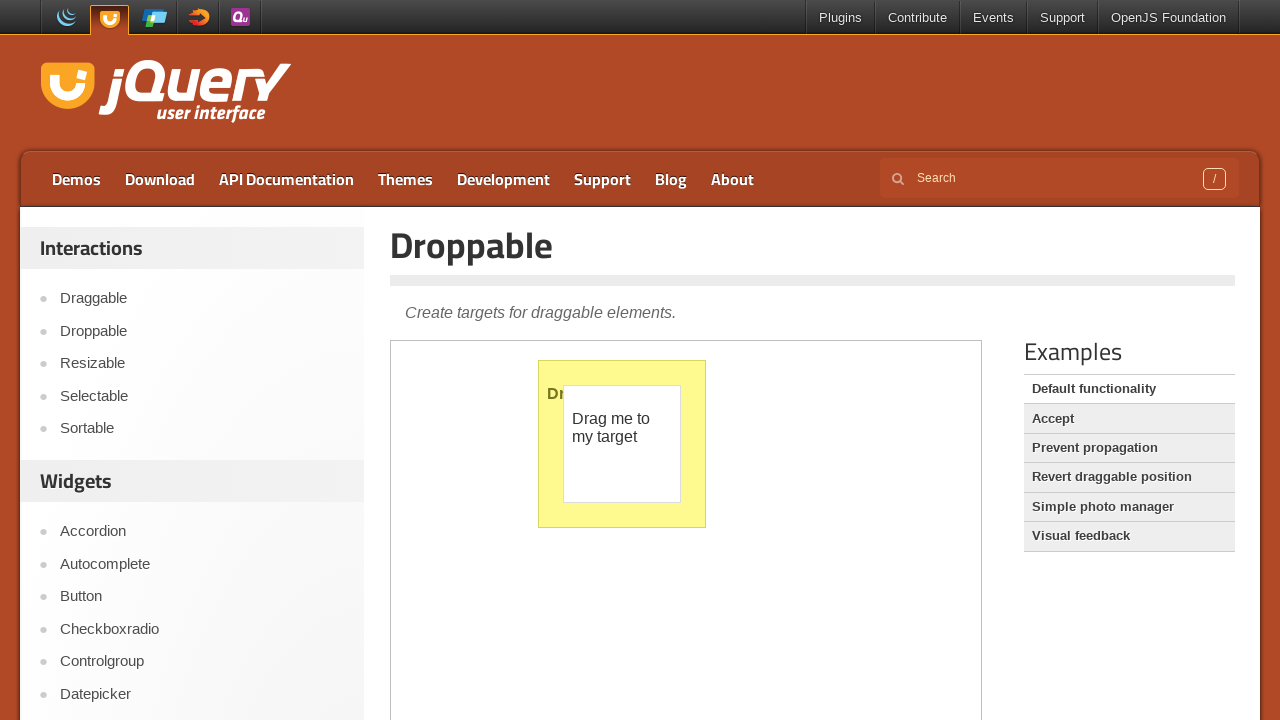

Clicked link to navigate to resizable page at (202, 364) on #sidebar aside:first-of-type ul li:nth-child(3) a
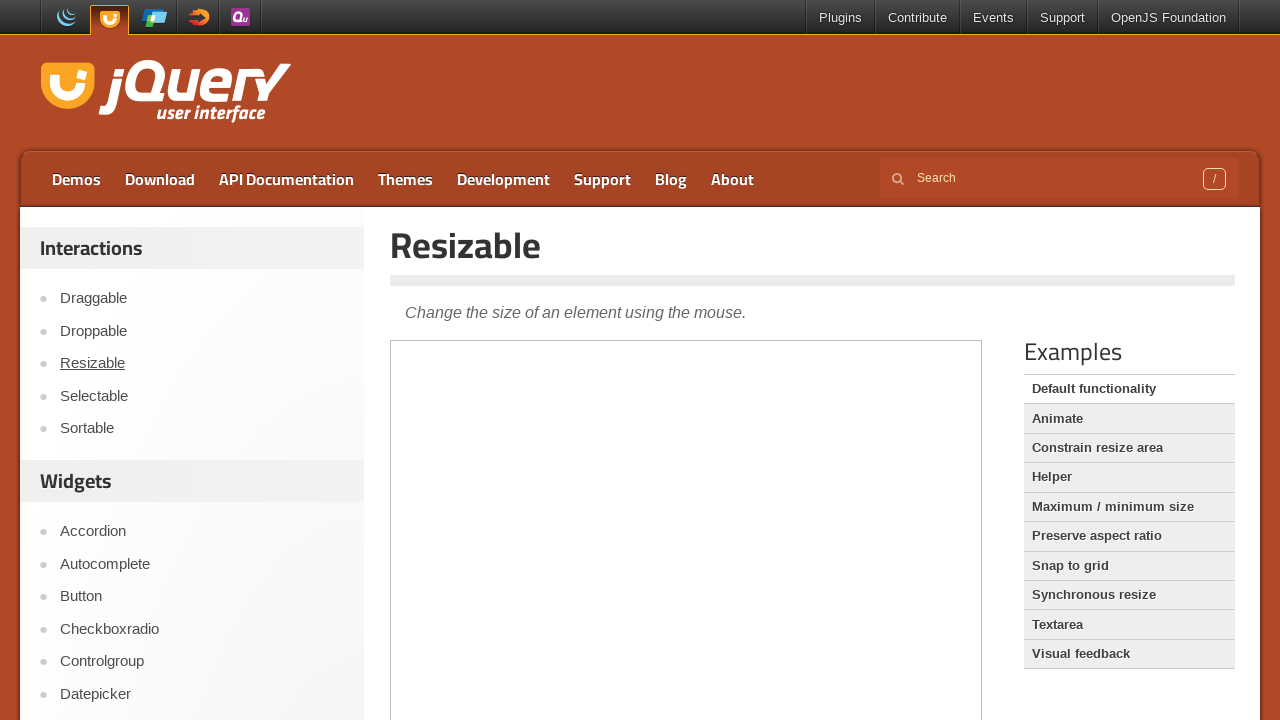

Waited for iframe to load on resizable page
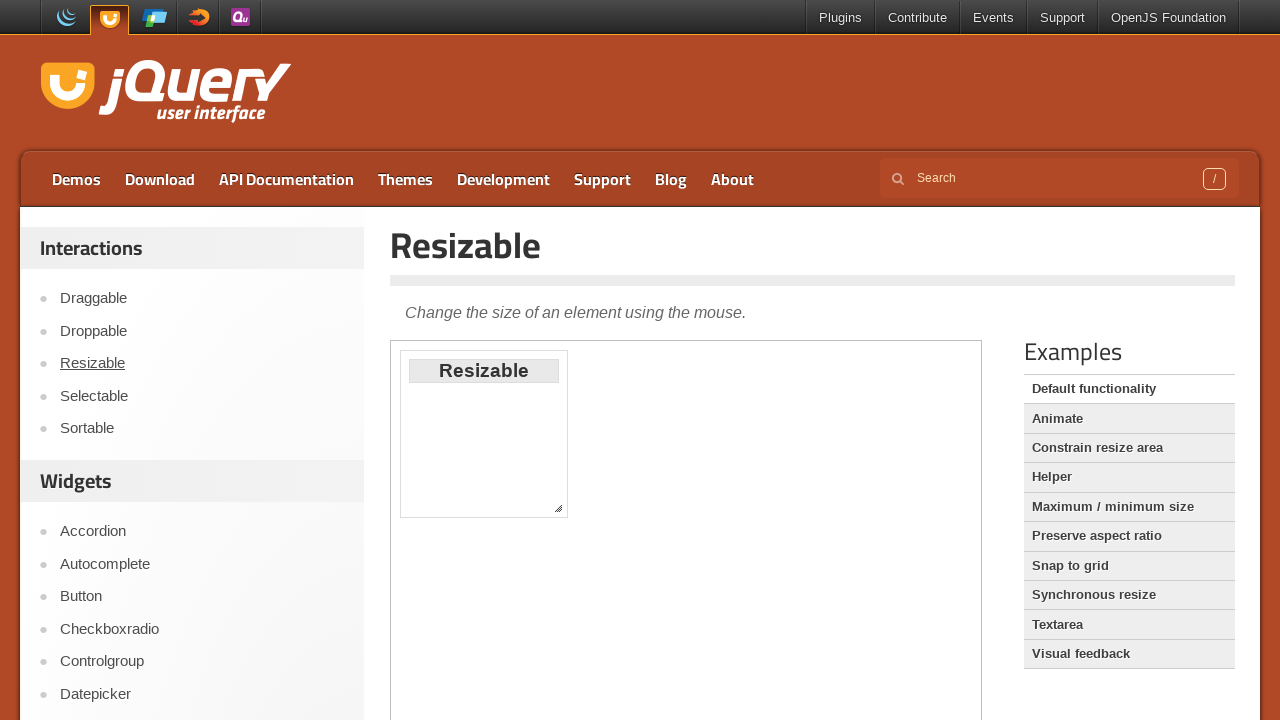

Switched to iframe containing resizable demo
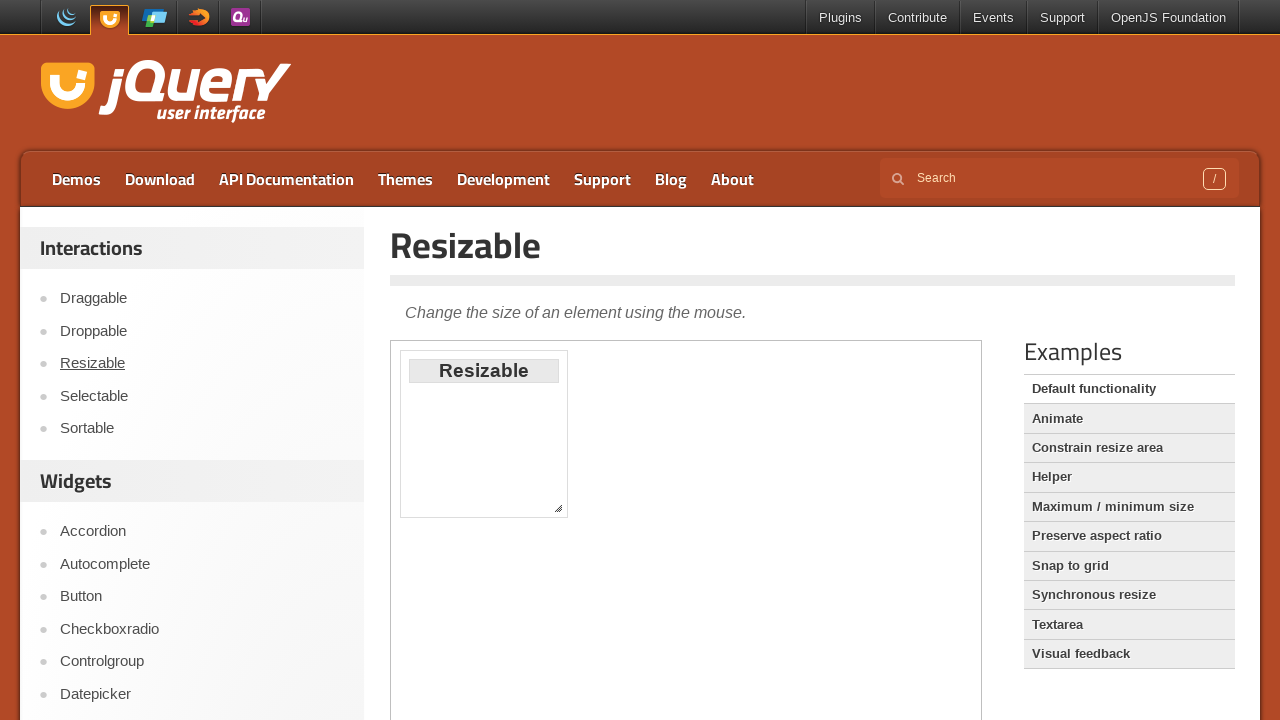

Located resize handle on resizable element
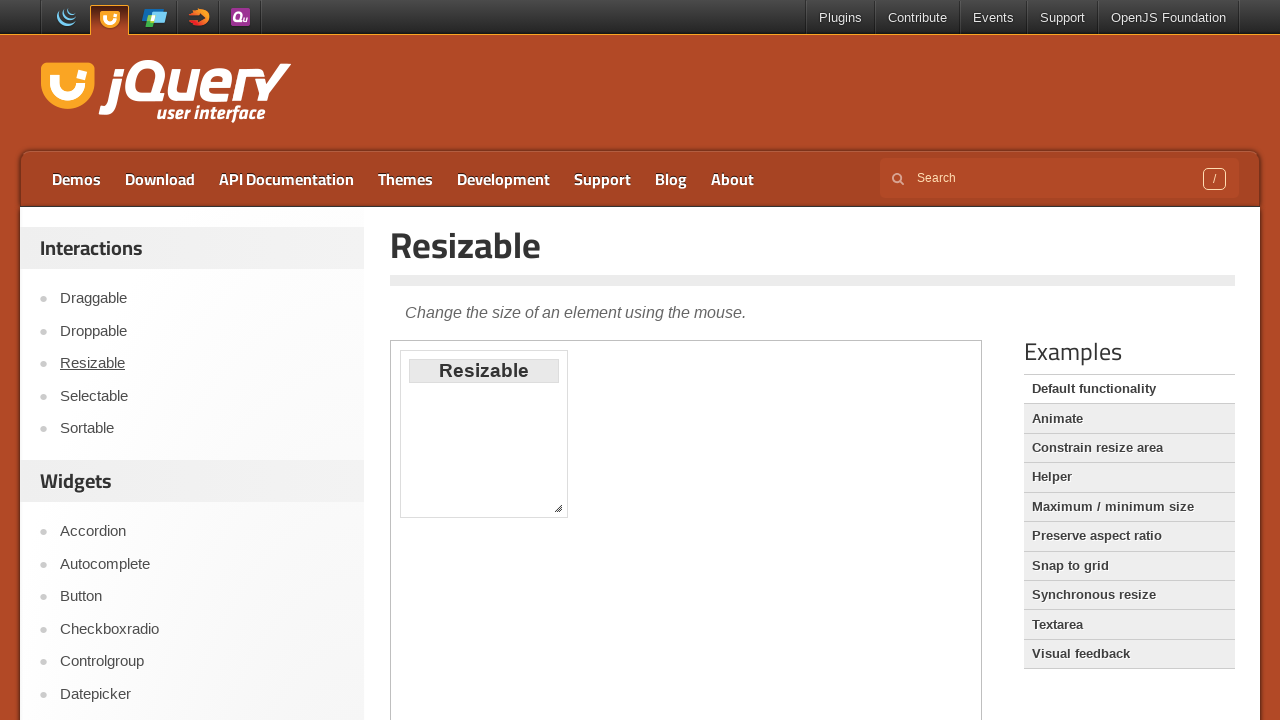

Got bounding box of resize handle
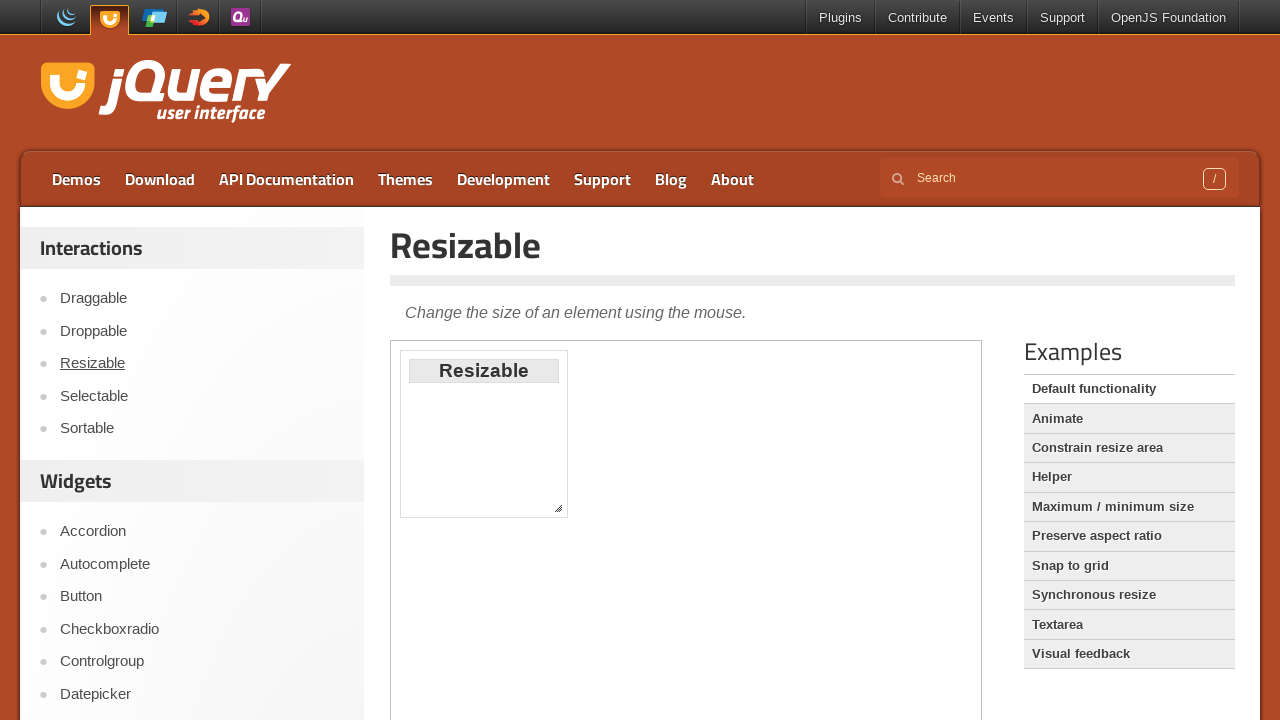

Moved mouse to center of resize handle at (558, 508)
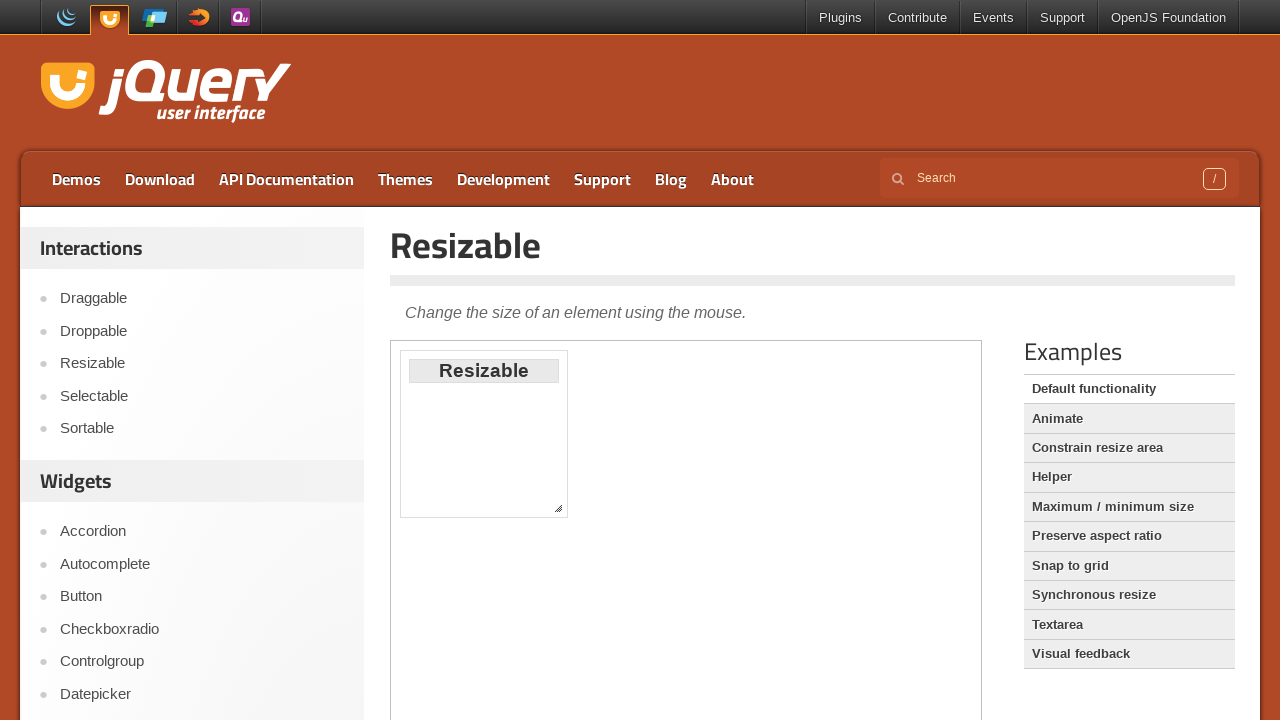

Pressed mouse button down on resize handle at (558, 508)
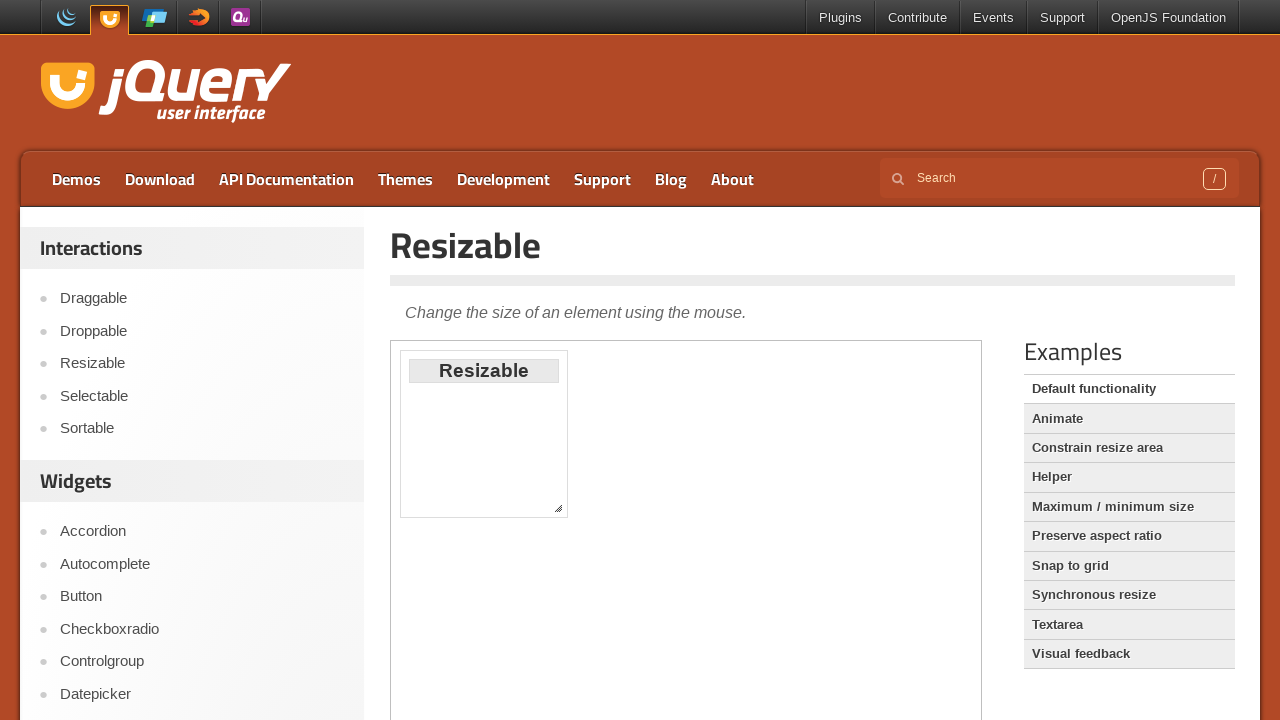

Dragged resize handle by offset (50, 50) to resize element at (608, 558)
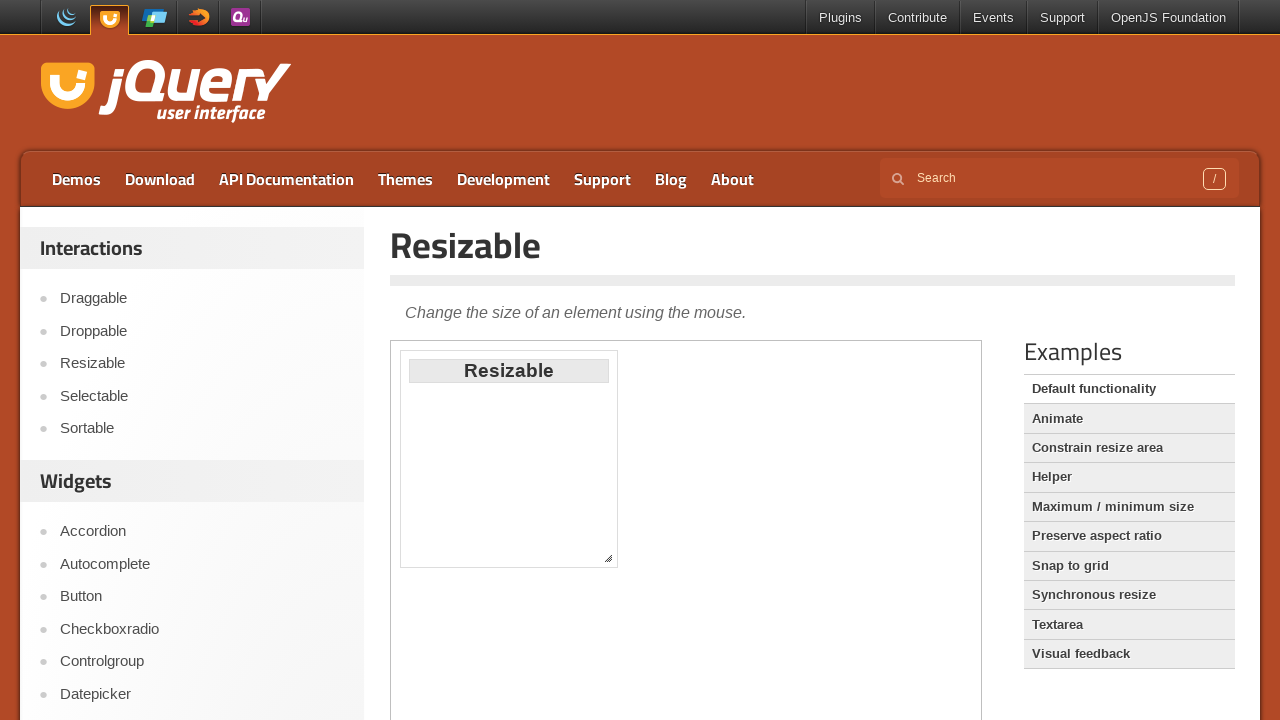

Released mouse button, completed resize operation at (608, 558)
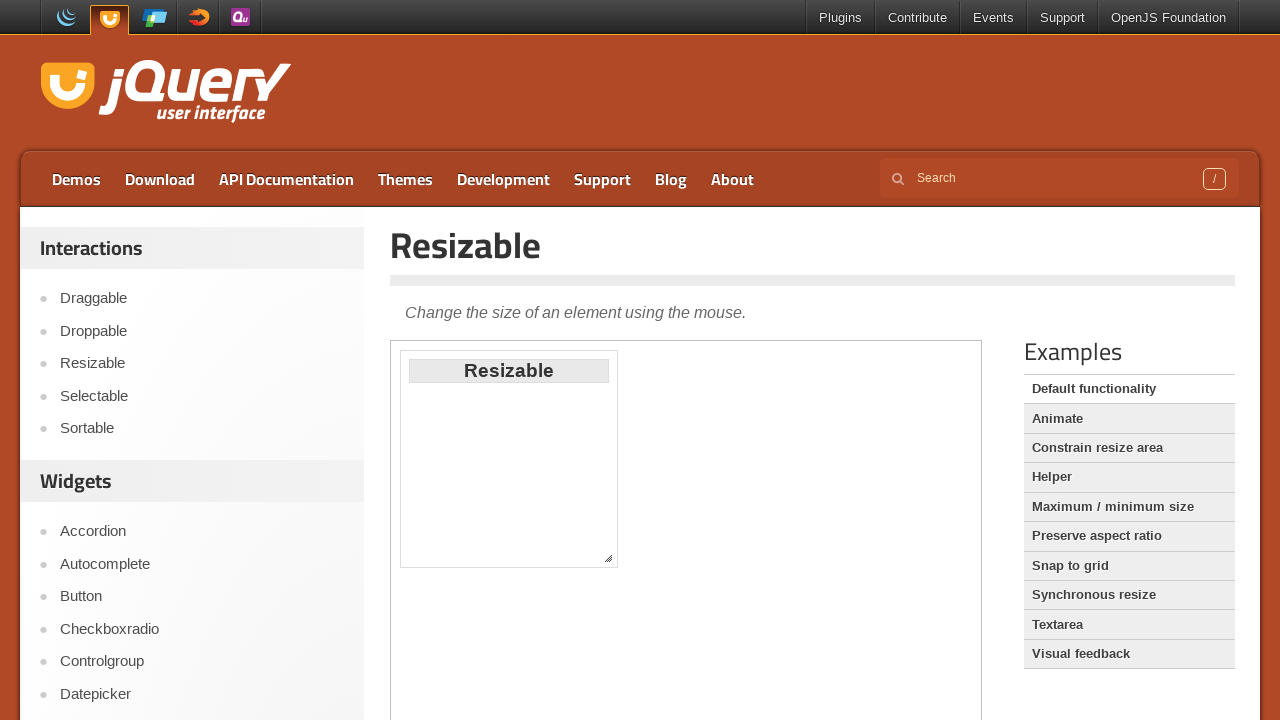

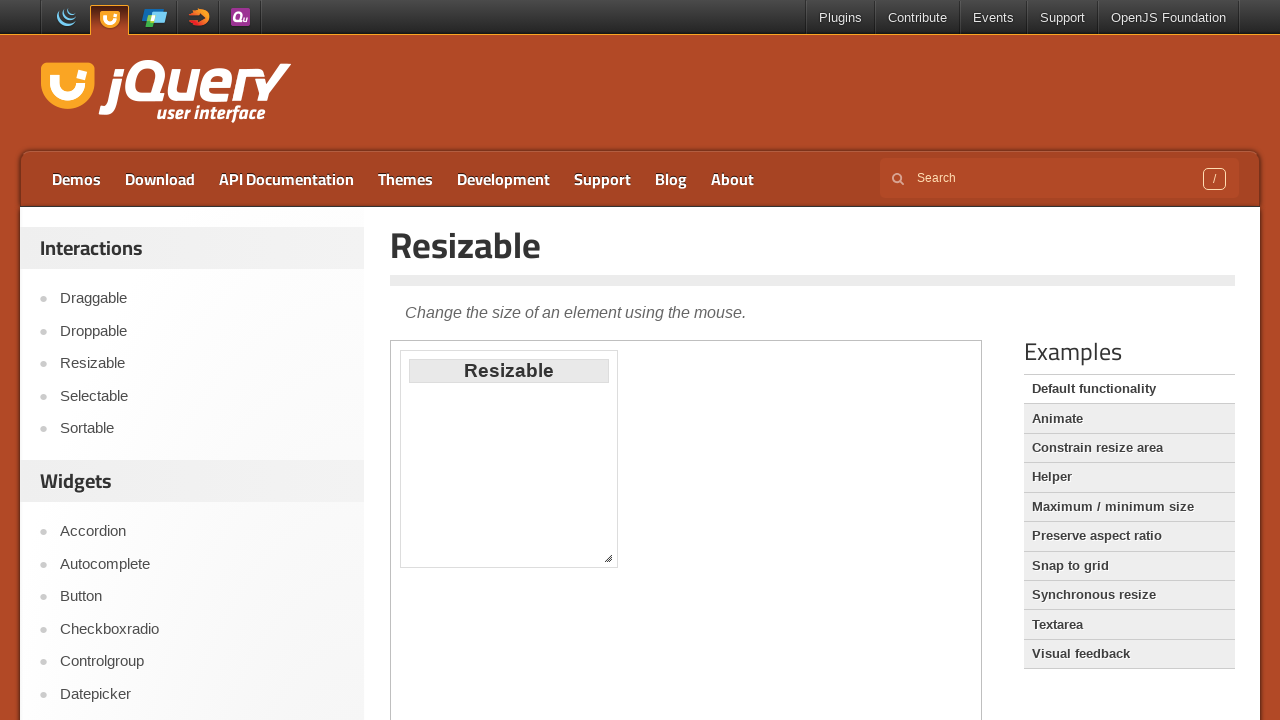